Navigates to the Heroku test app, clicks on the Drag and Drop link, and performs a drag and drop operation from column A to column B.

Starting URL: https://the-internet.herokuapp.com/

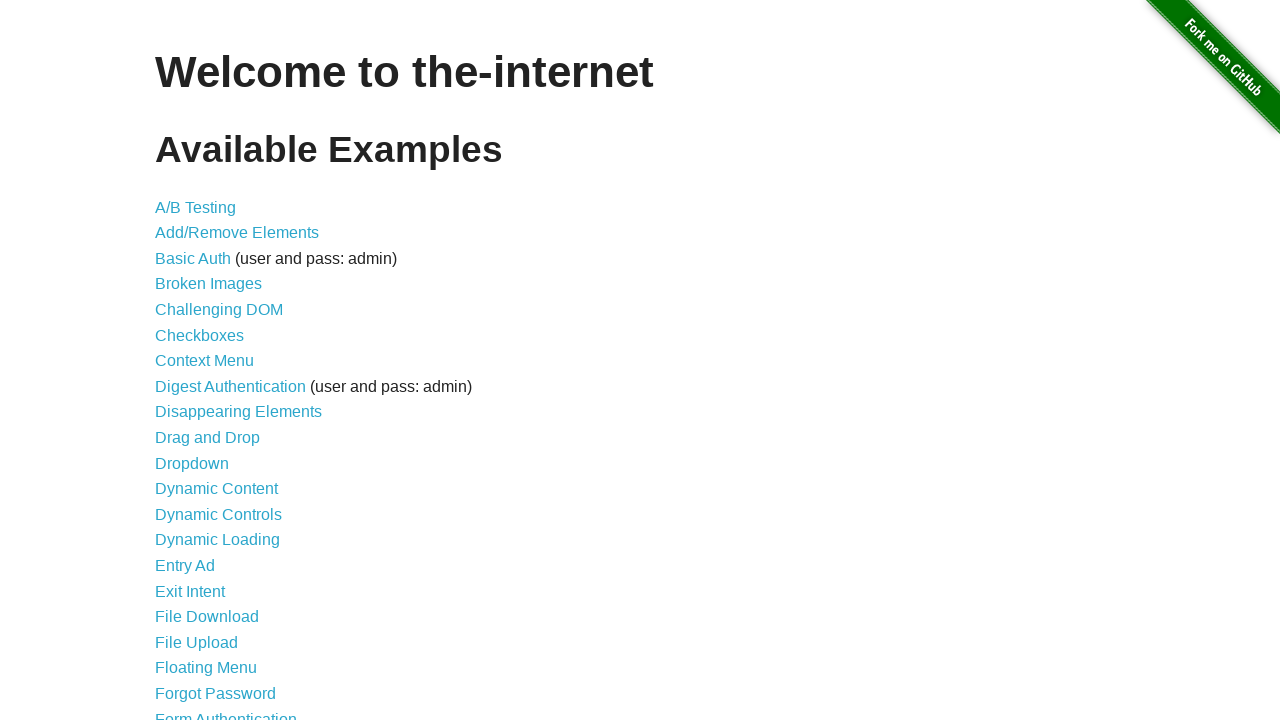

Navigated to Heroku test app home page
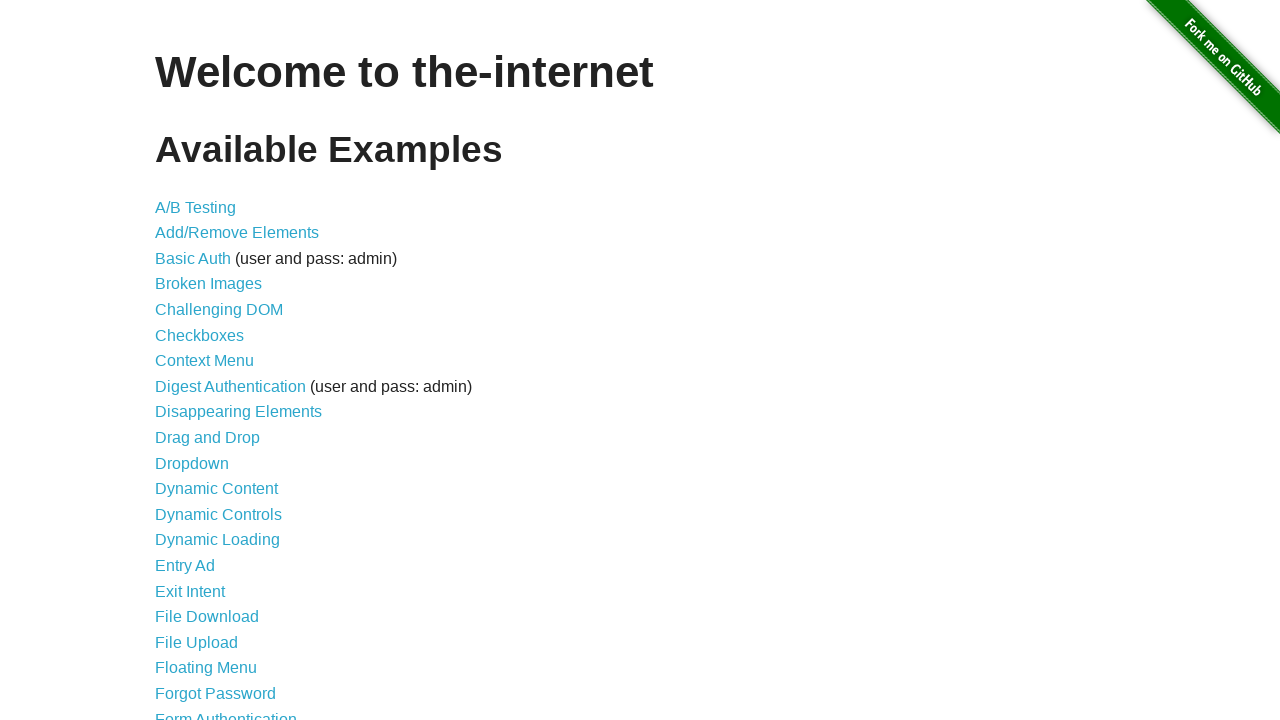

Clicked on Drag and Drop link at (208, 438) on text=Drag and Drop
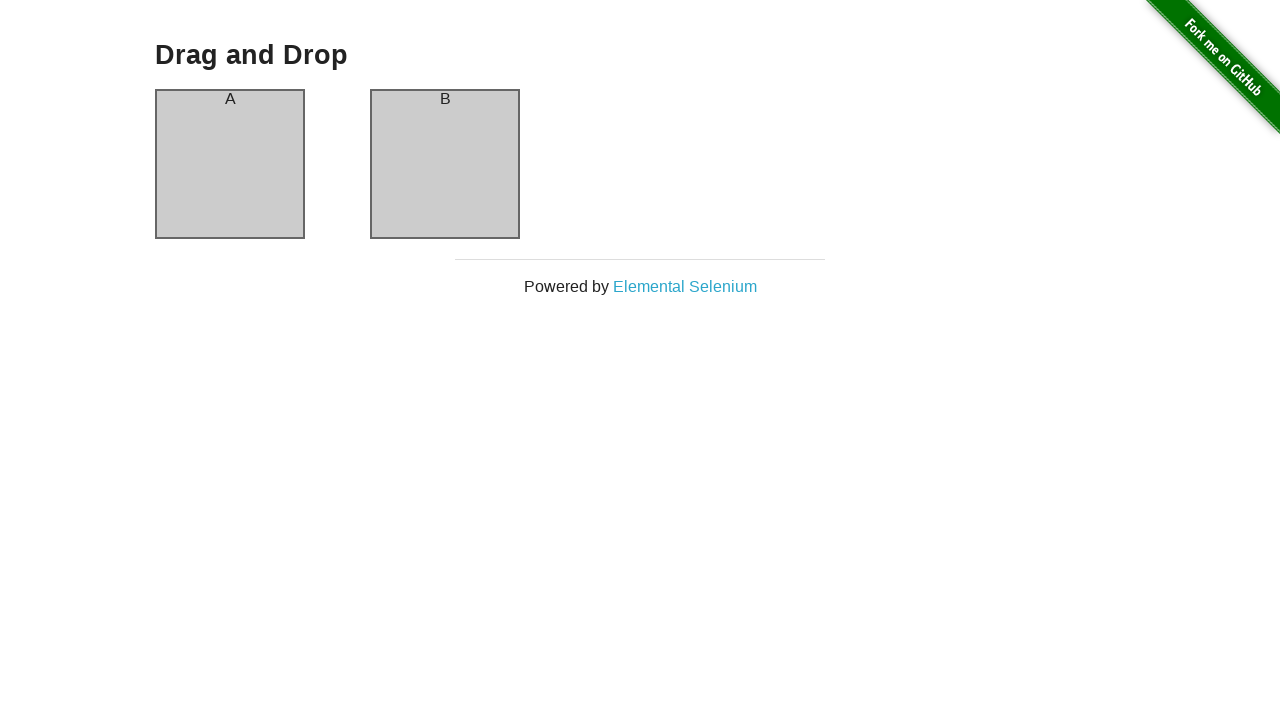

Drag and drop page loaded with column A visible
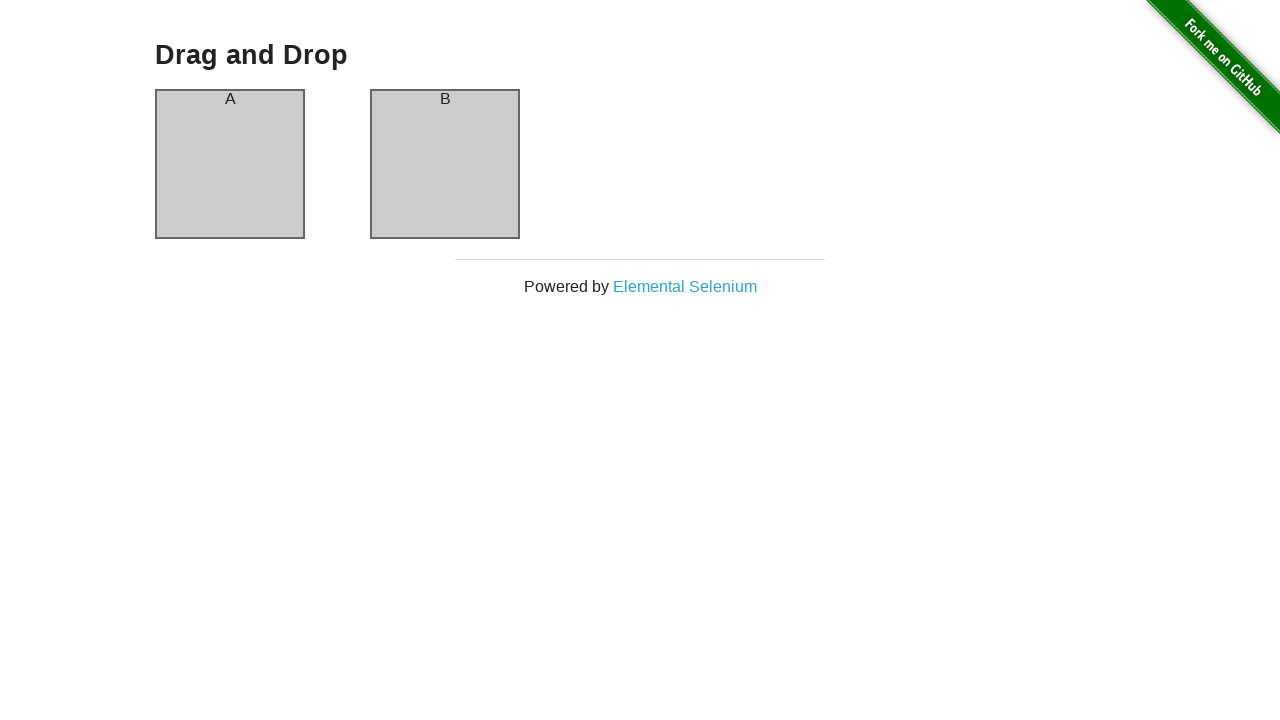

Located source and target elements for drag and drop
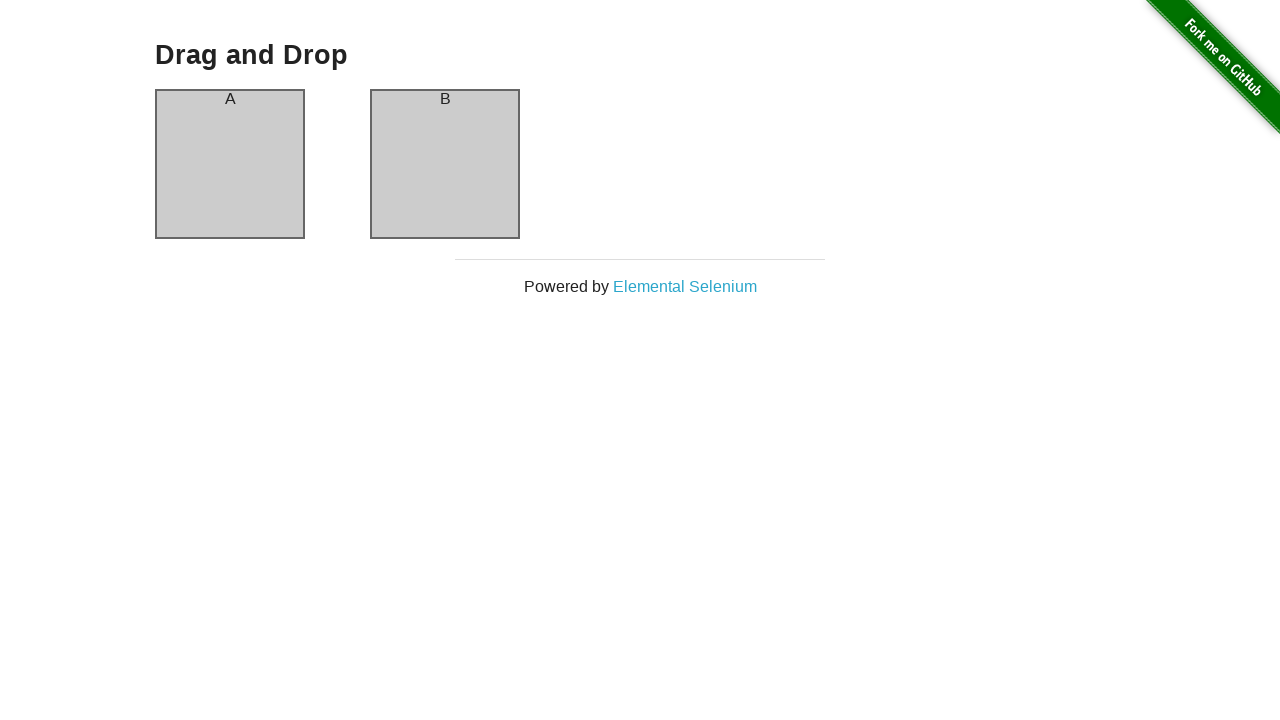

Performed drag and drop operation from column A to column B at (445, 164)
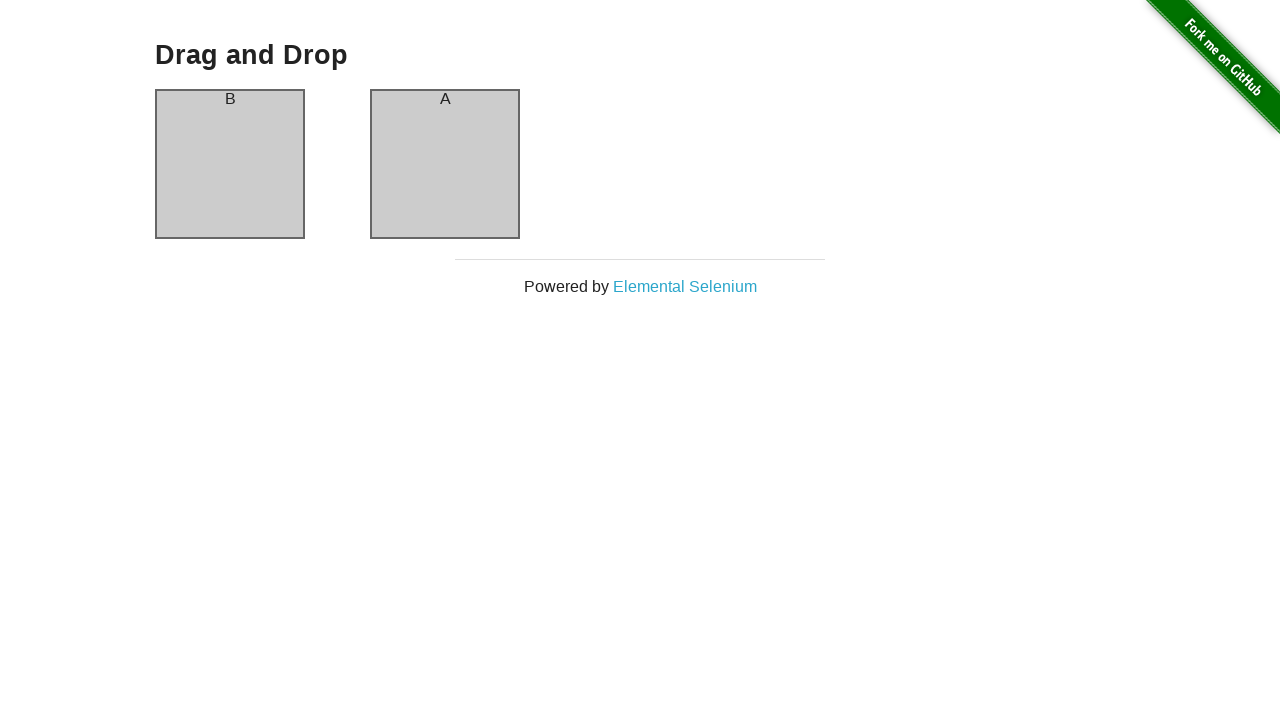

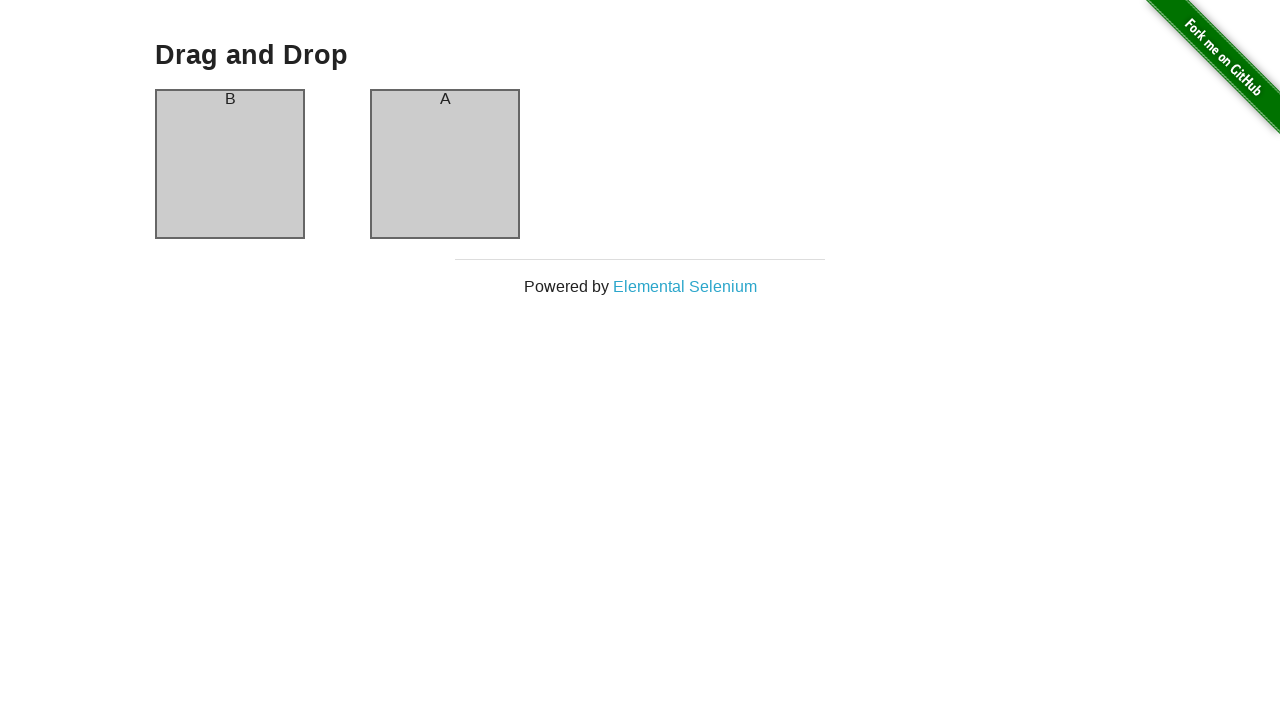